Tests page scrolling functionality by scrolling down the page 5 times using JavaScript, then scrolling back up 5 times

Starting URL: https://selectorshub.com/xpath-practice-page/

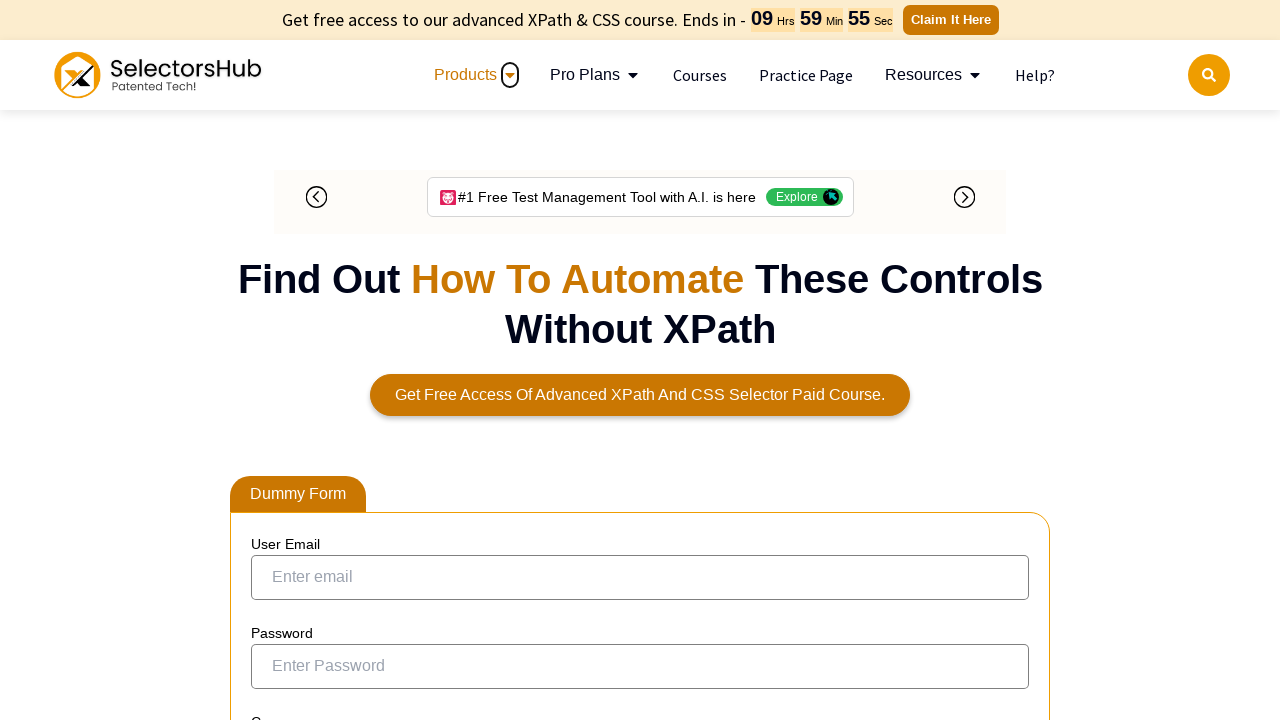

Scrolled down 500 pixels using JavaScript
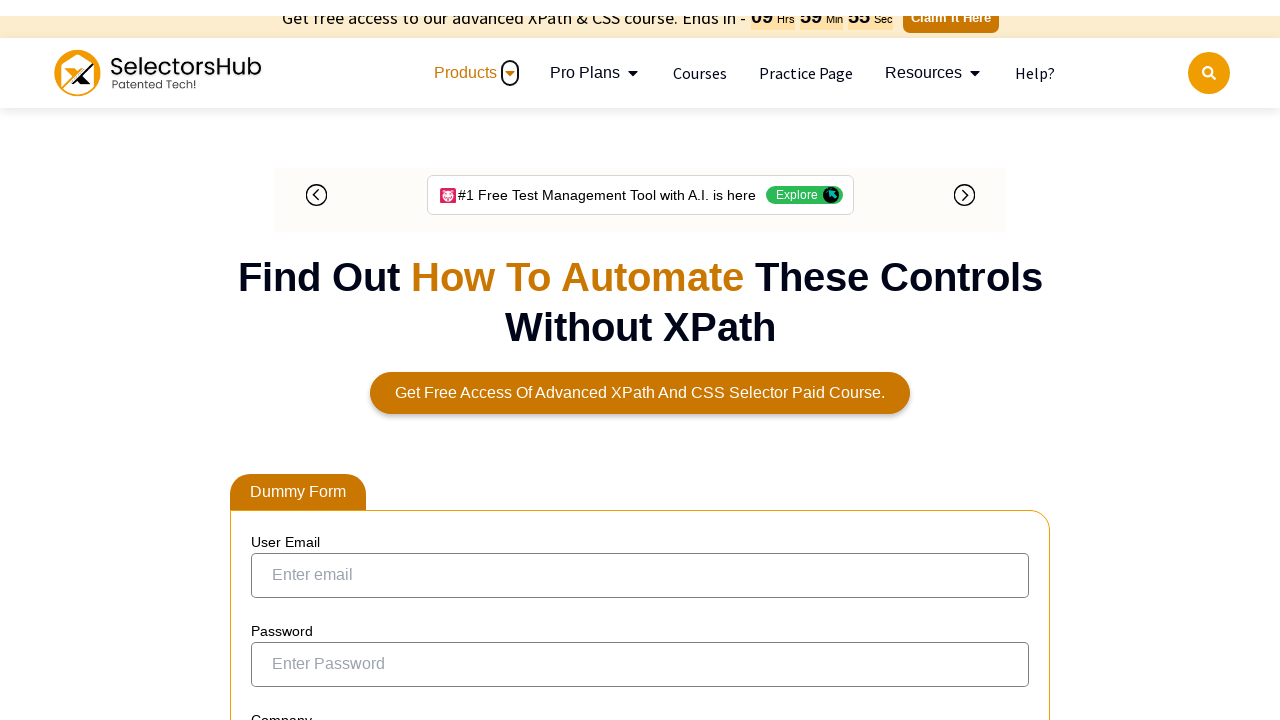

Waited 1 second after scrolling down
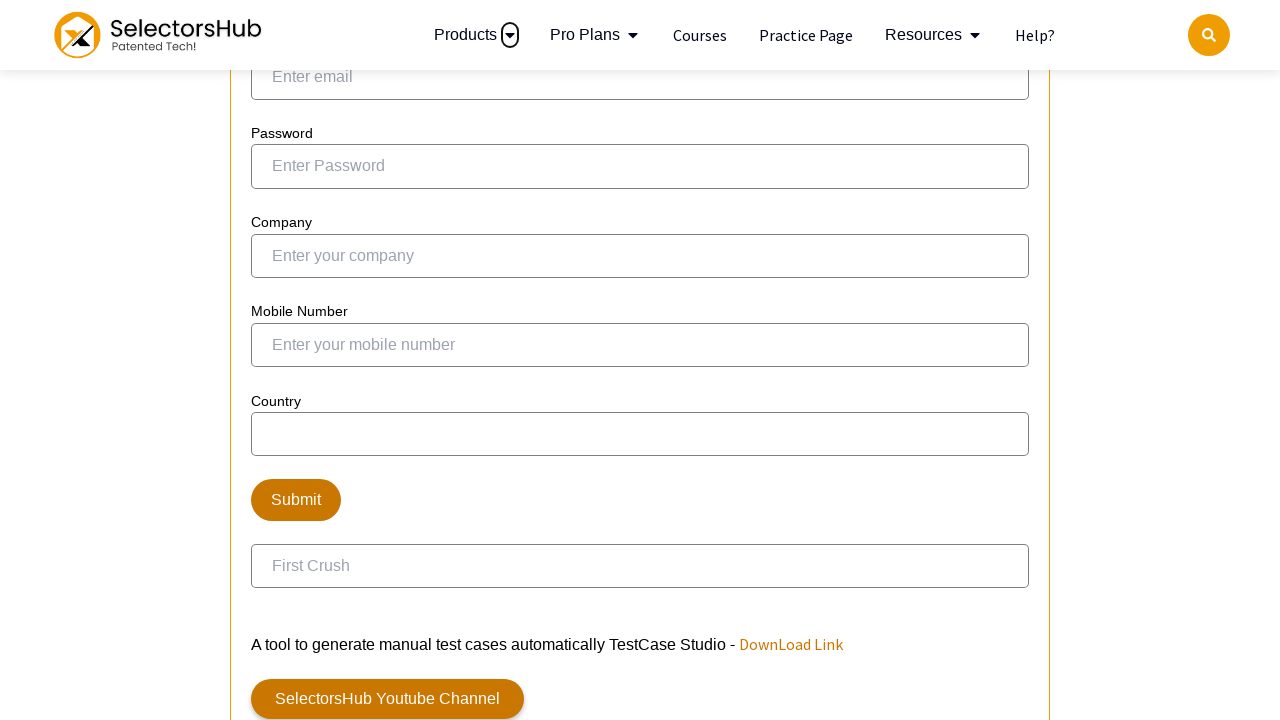

Scrolled down 500 pixels using JavaScript
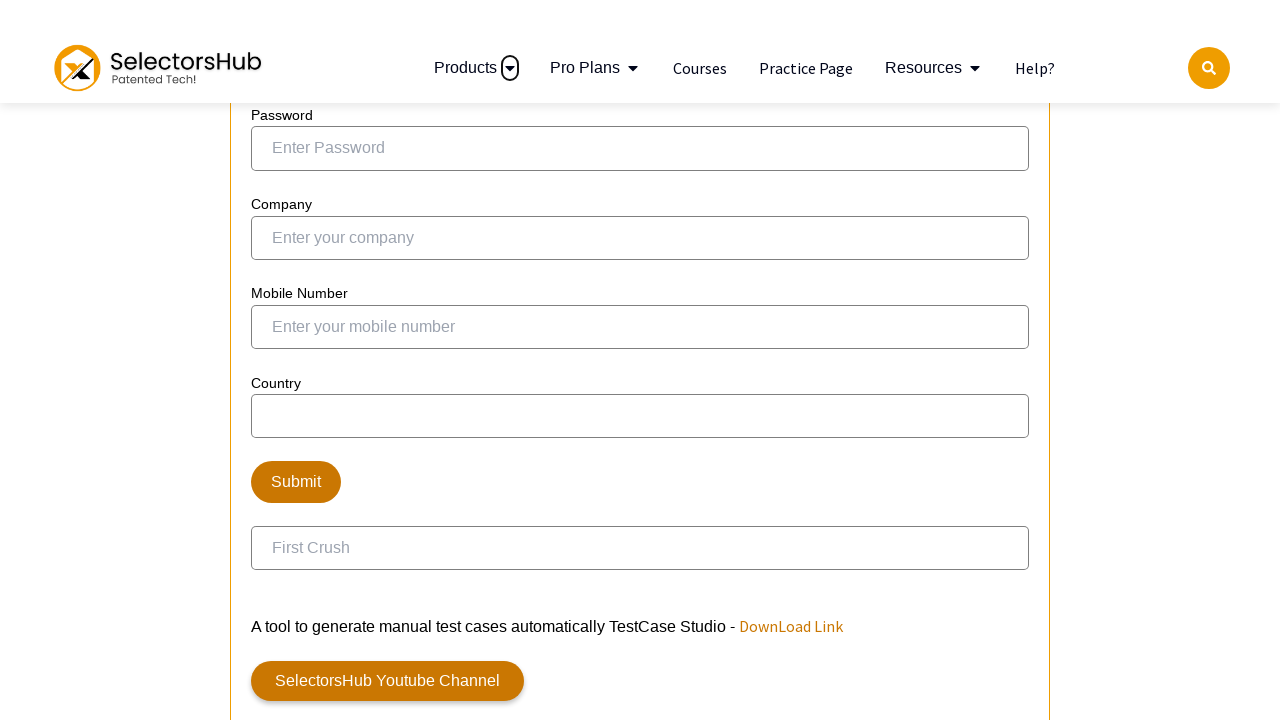

Waited 1 second after scrolling down
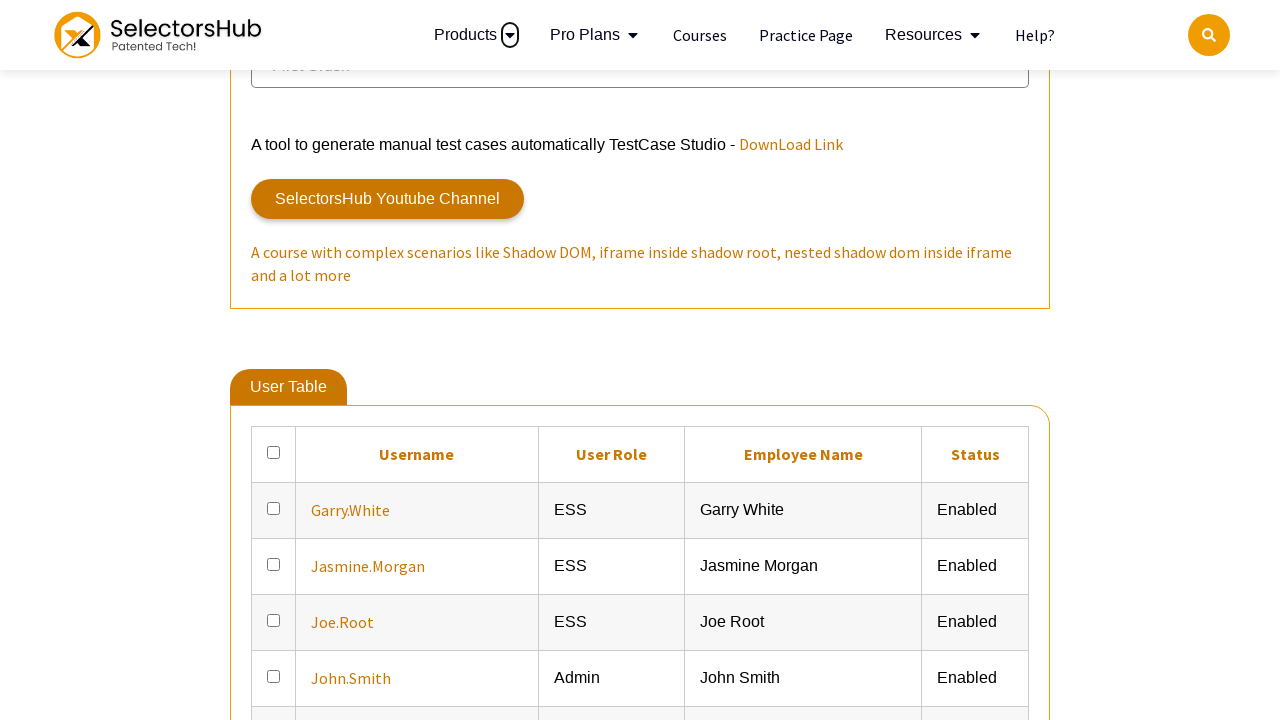

Scrolled down 500 pixels using JavaScript
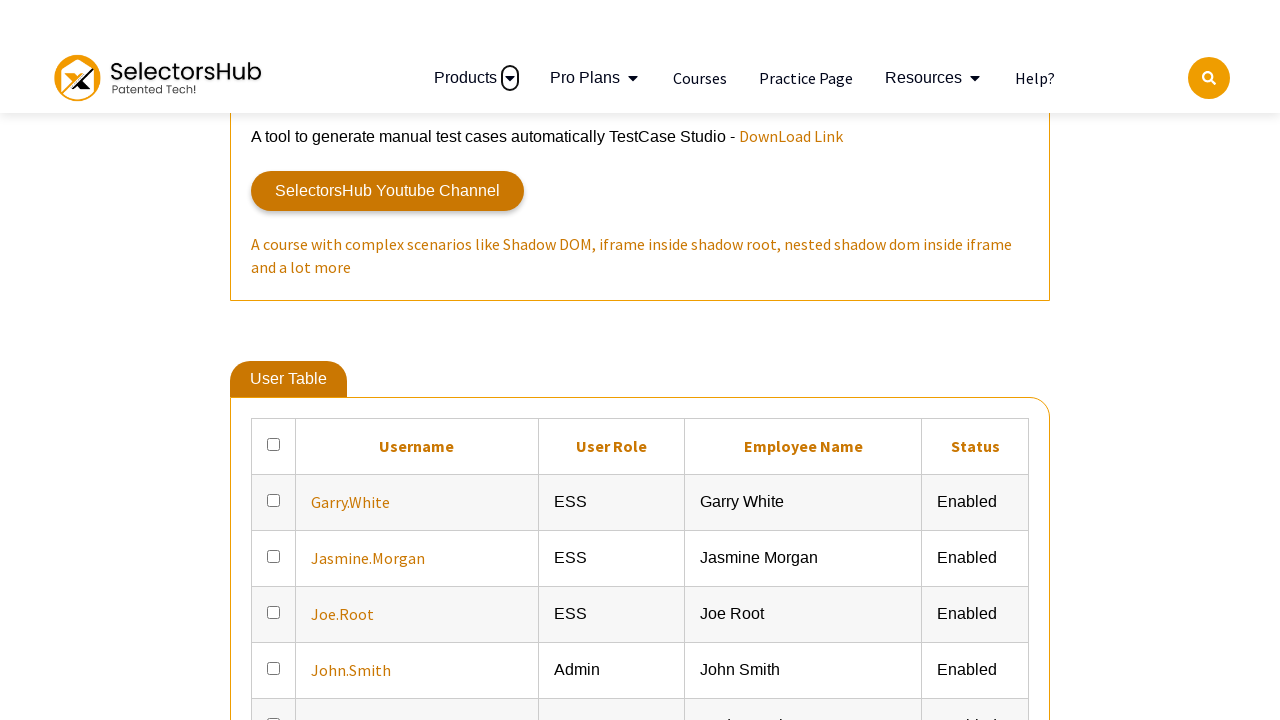

Waited 1 second after scrolling down
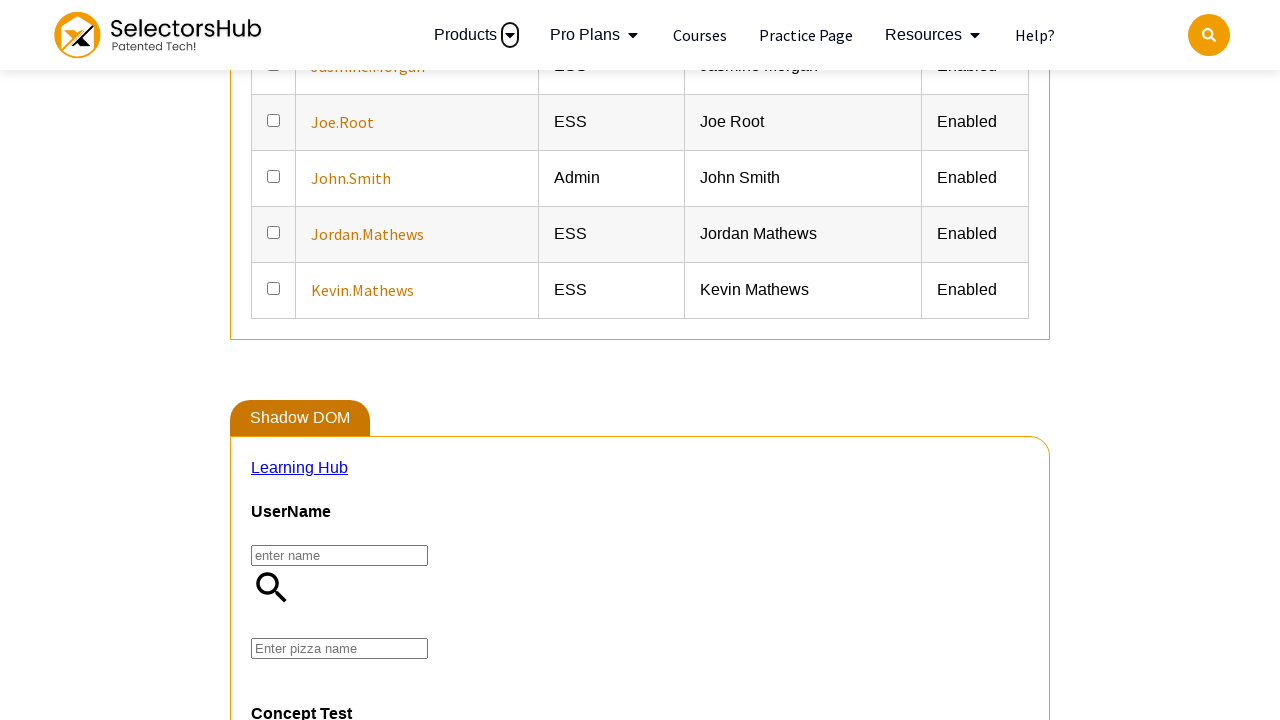

Scrolled down 500 pixels using JavaScript
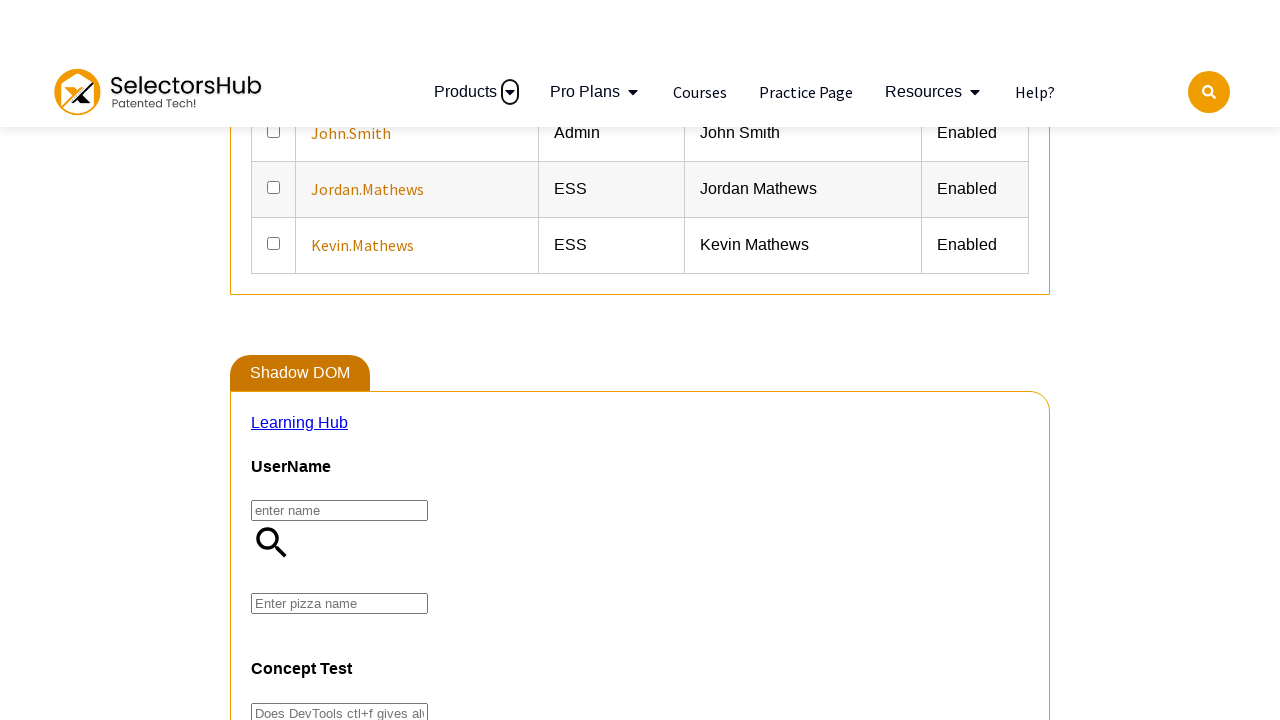

Waited 1 second after scrolling down
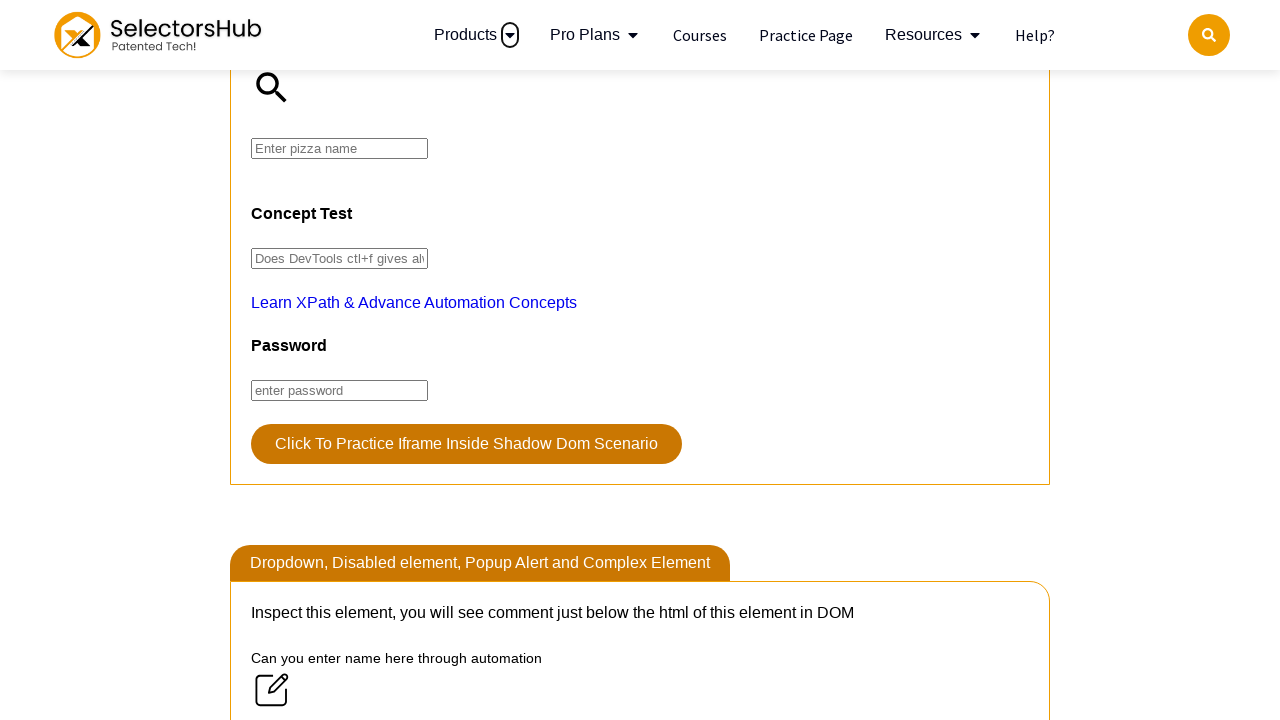

Scrolled down 500 pixels using JavaScript
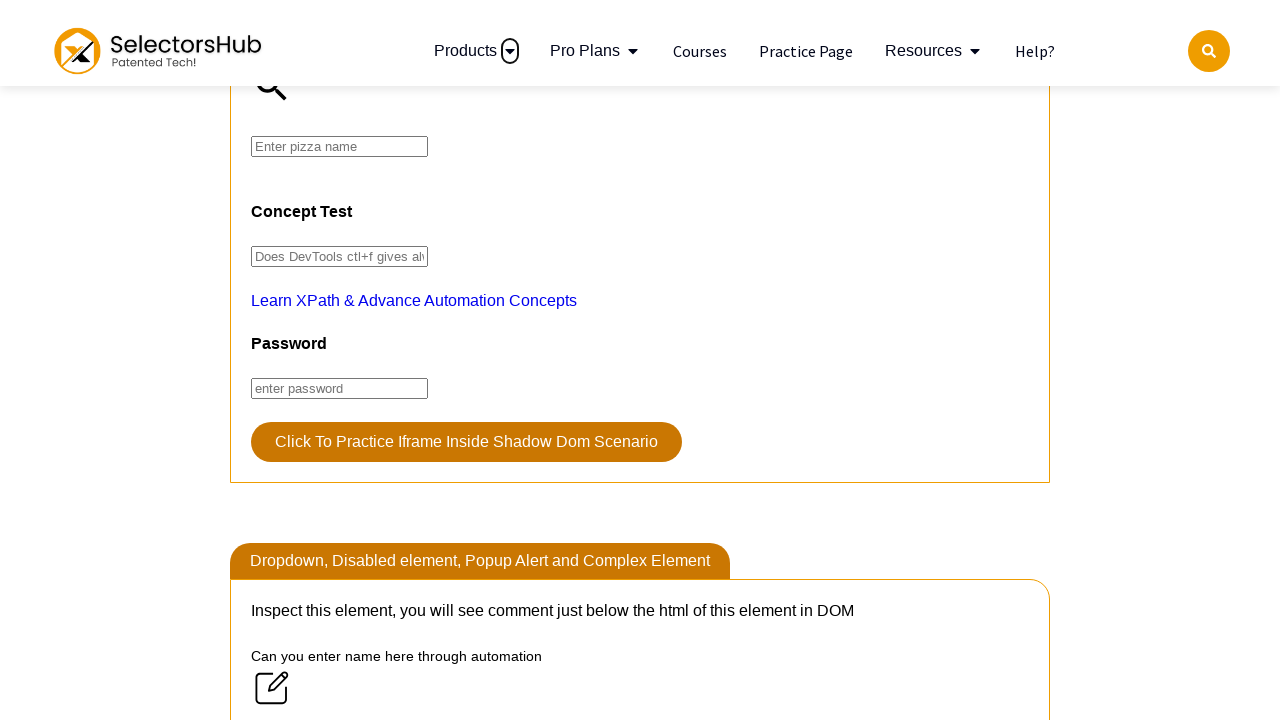

Waited 1 second after scrolling down
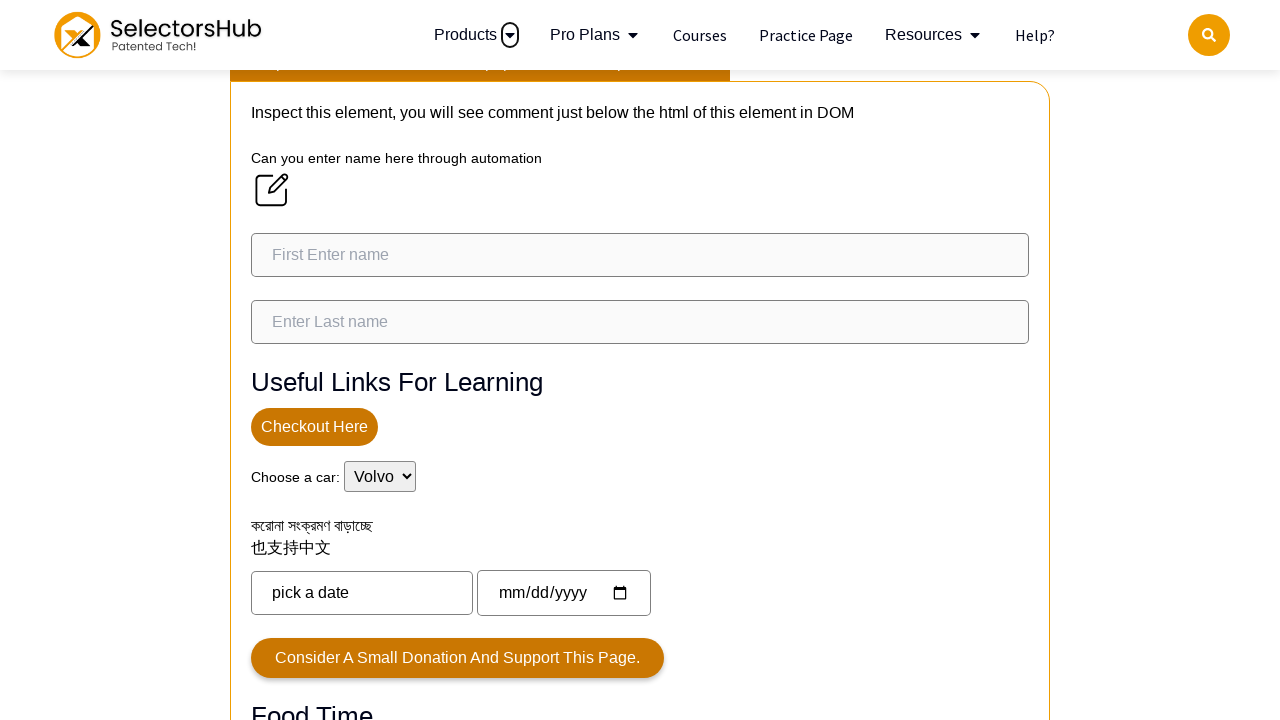

Scrolled up 500 pixels using JavaScript
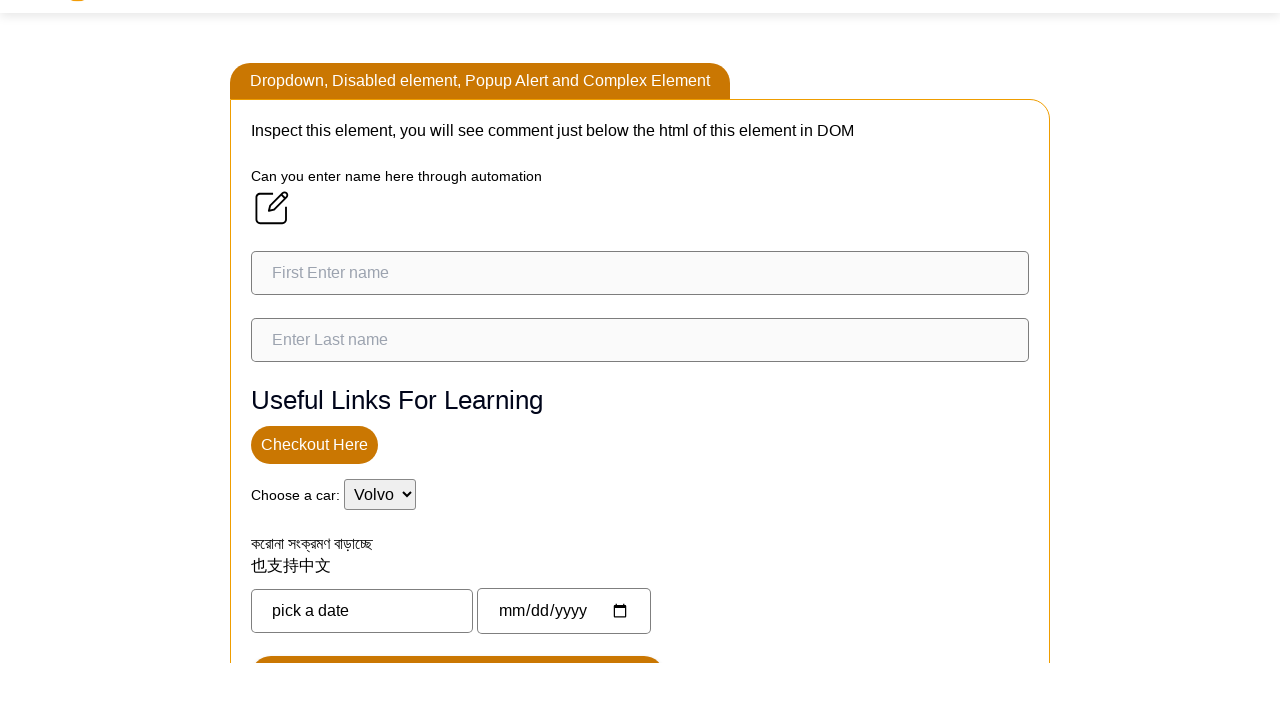

Waited 1 second after scrolling up
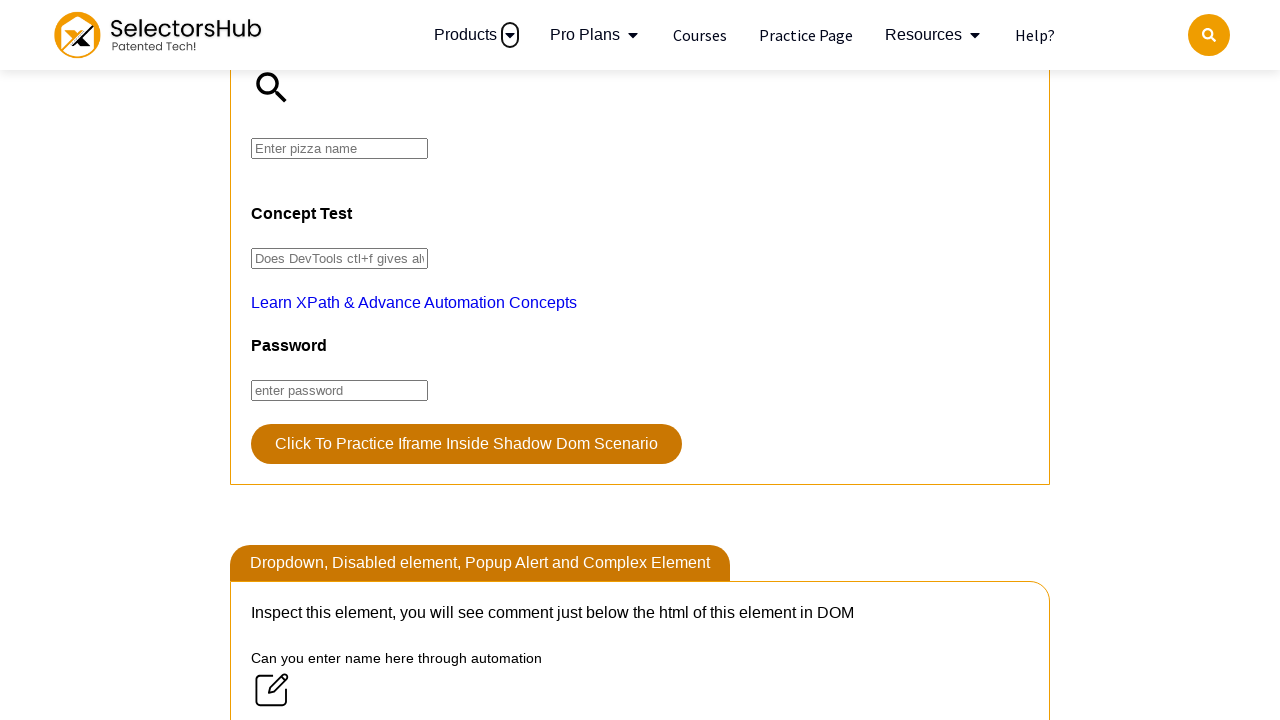

Scrolled up 500 pixels using JavaScript
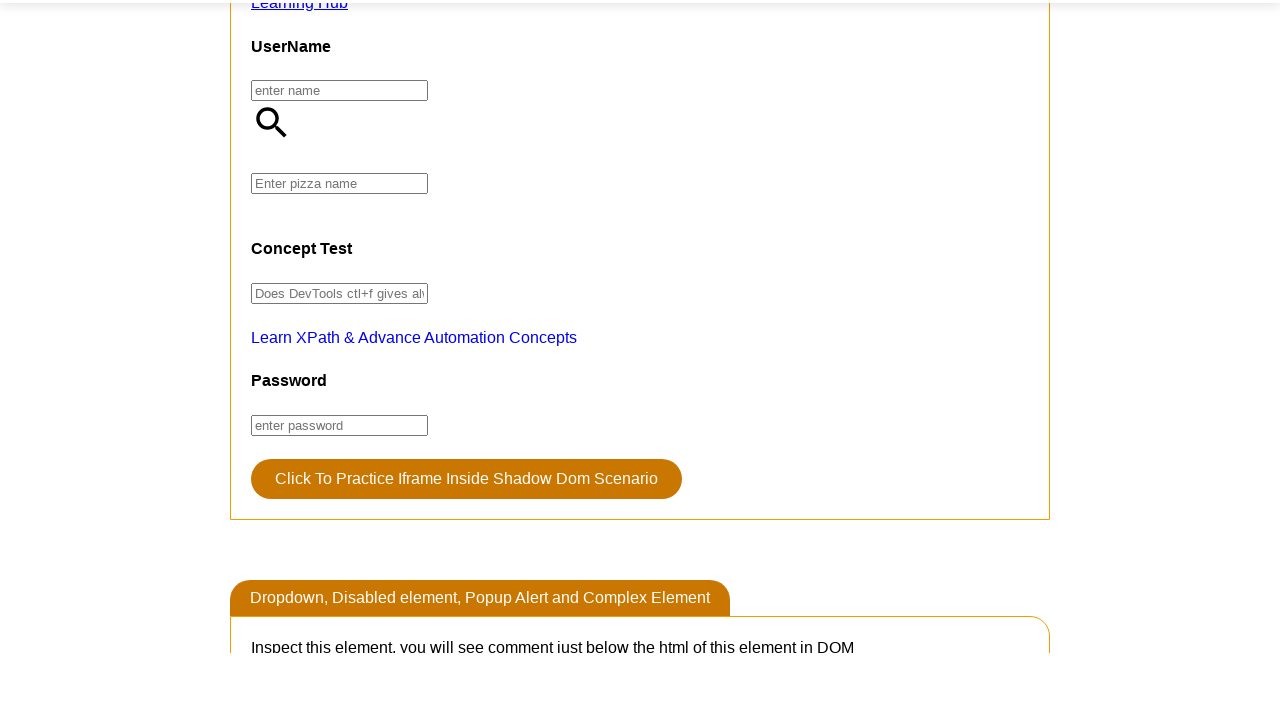

Waited 1 second after scrolling up
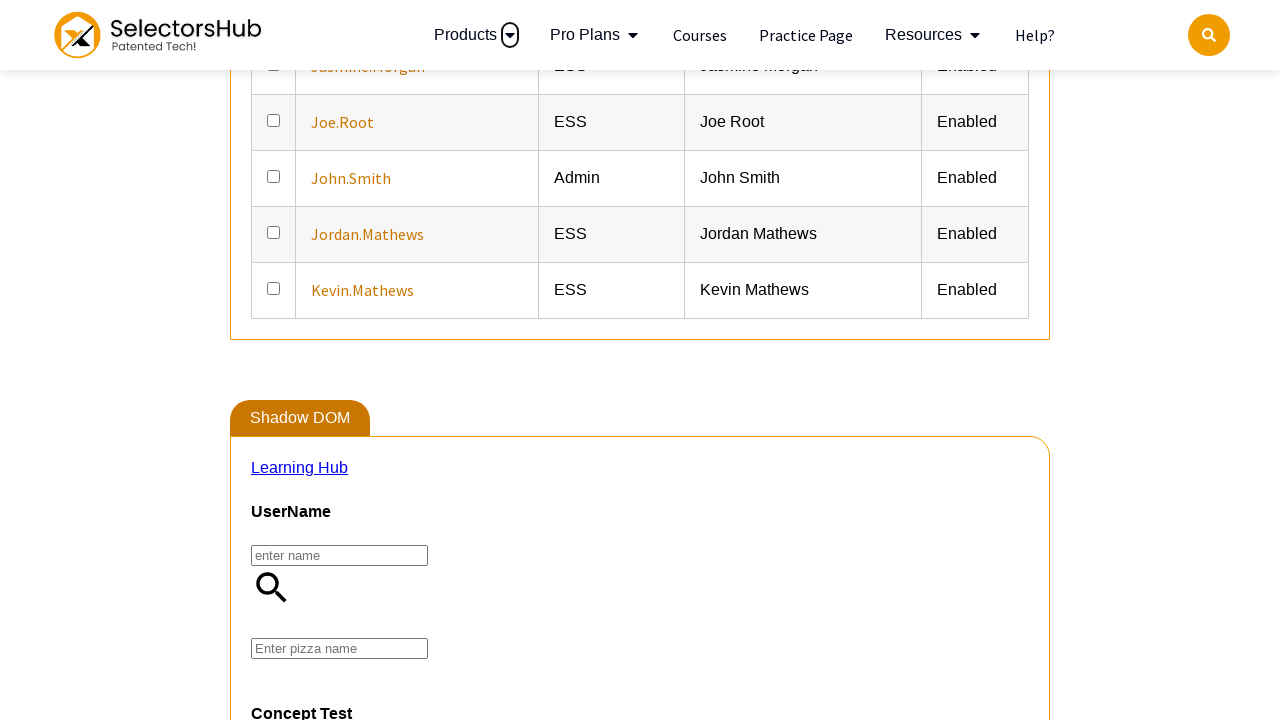

Scrolled up 500 pixels using JavaScript
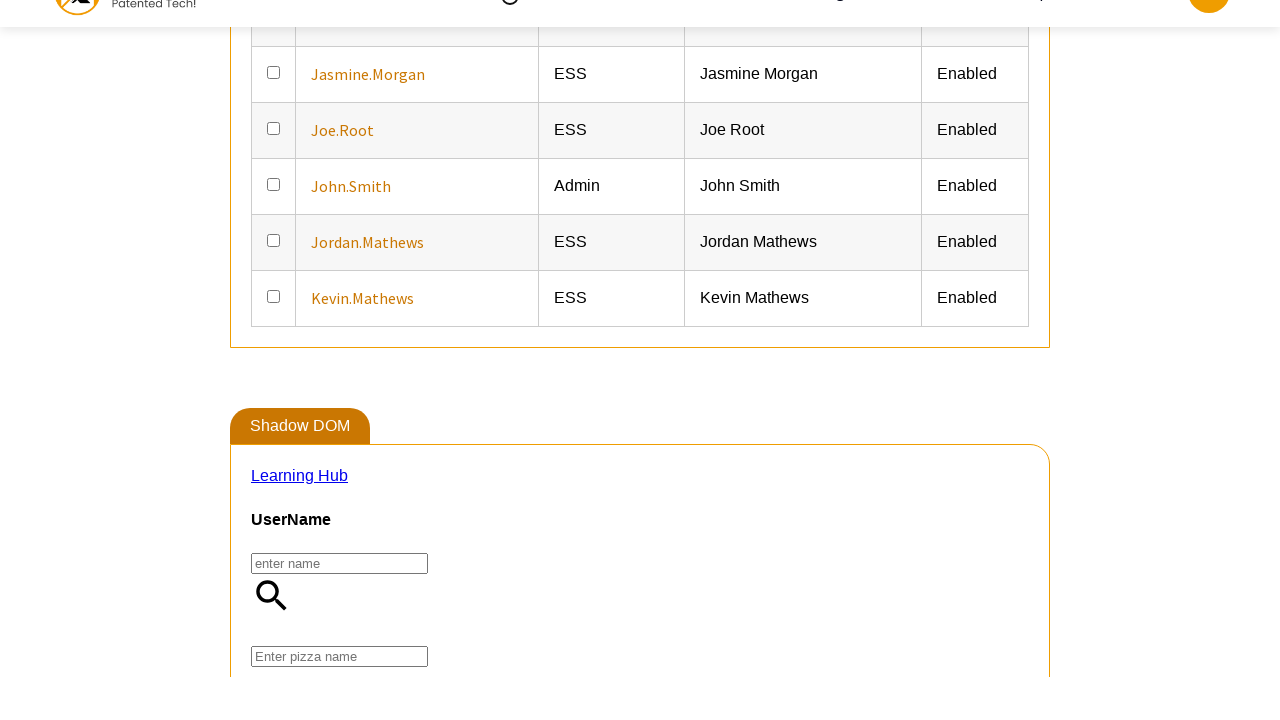

Waited 1 second after scrolling up
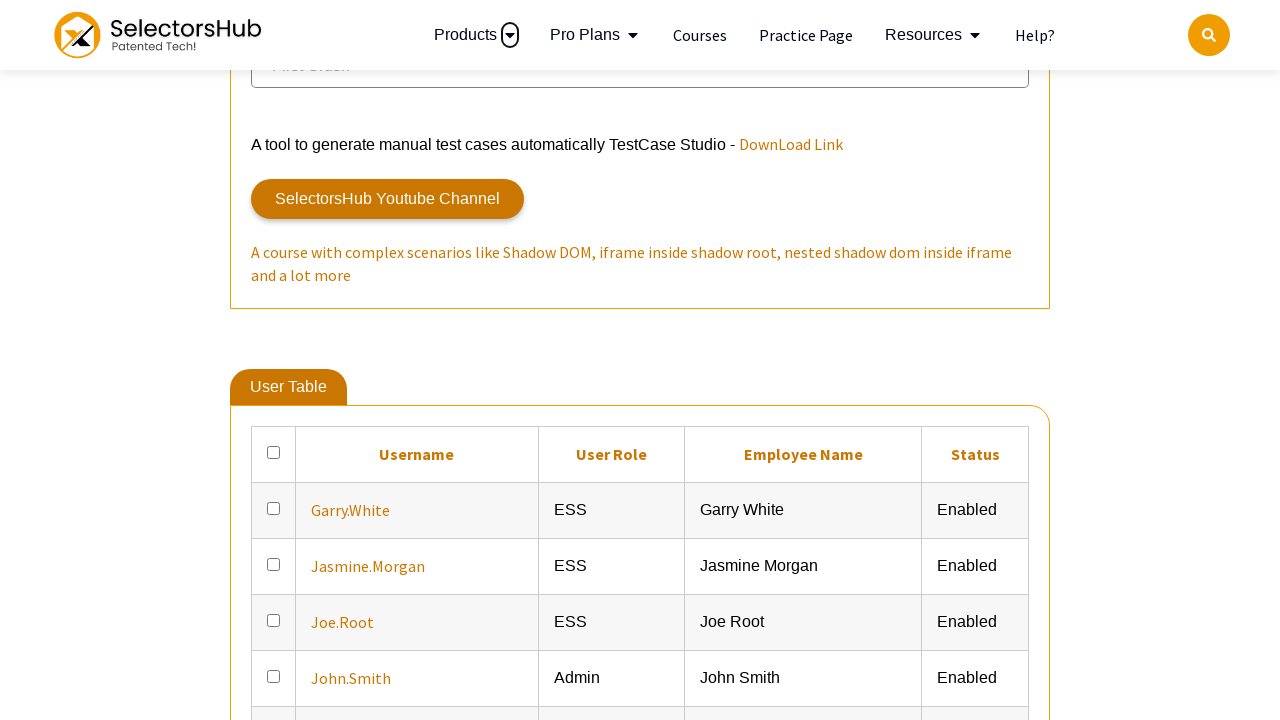

Scrolled up 500 pixels using JavaScript
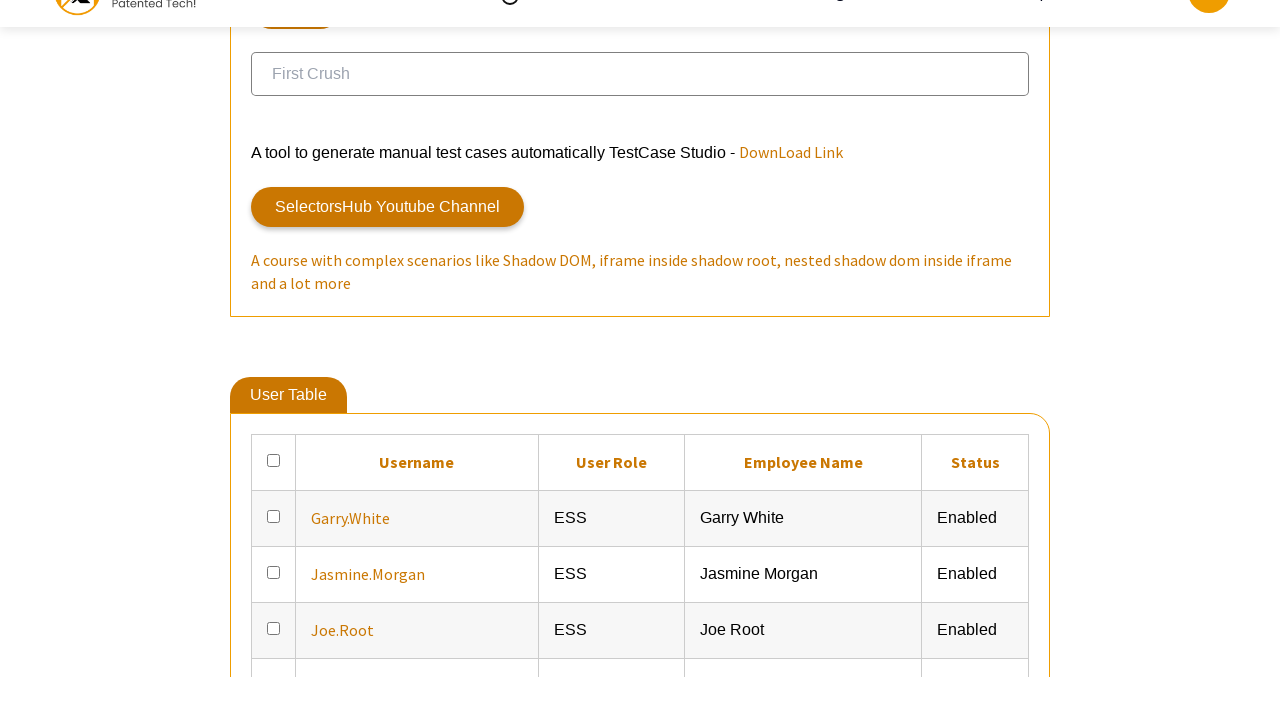

Waited 1 second after scrolling up
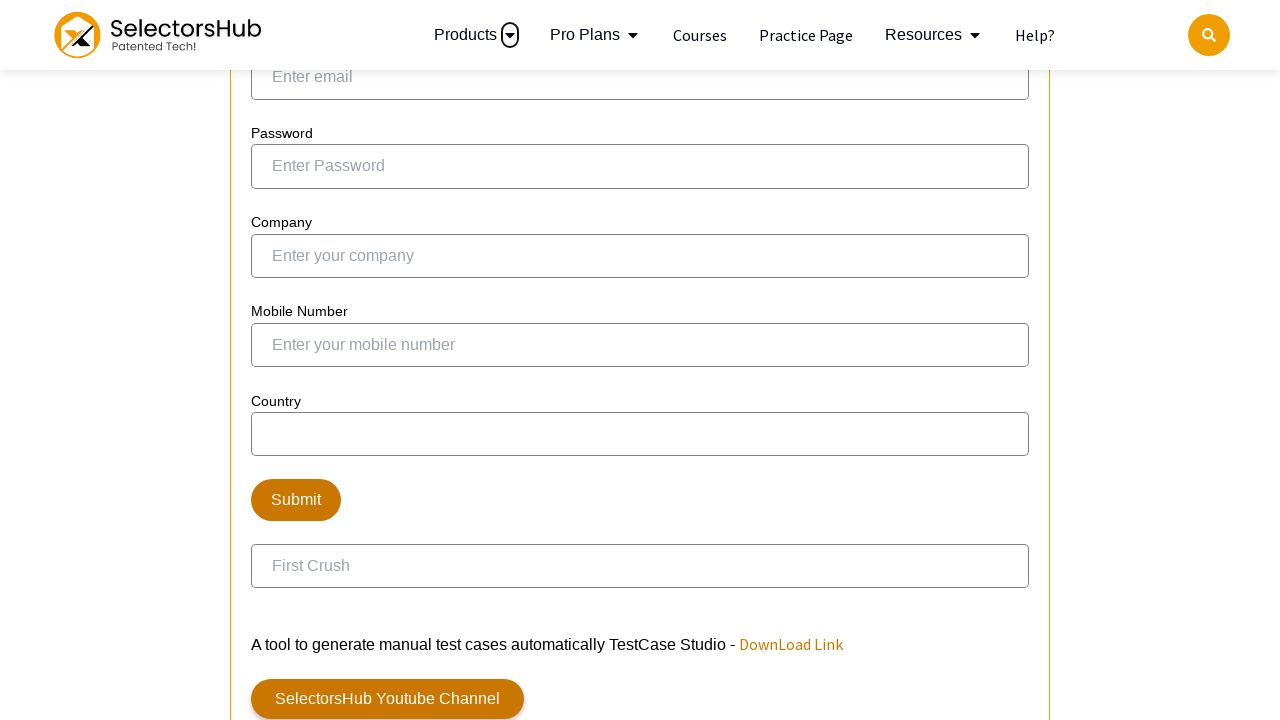

Scrolled up 500 pixels using JavaScript
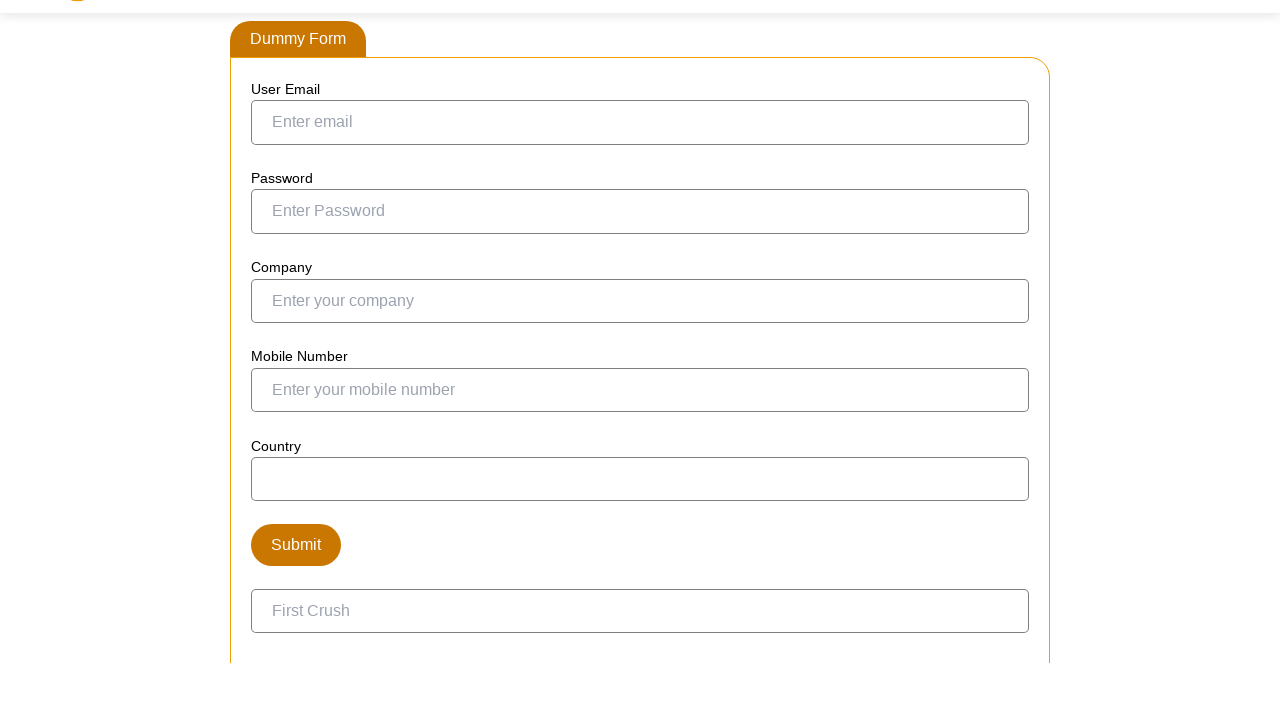

Waited 1 second after scrolling up
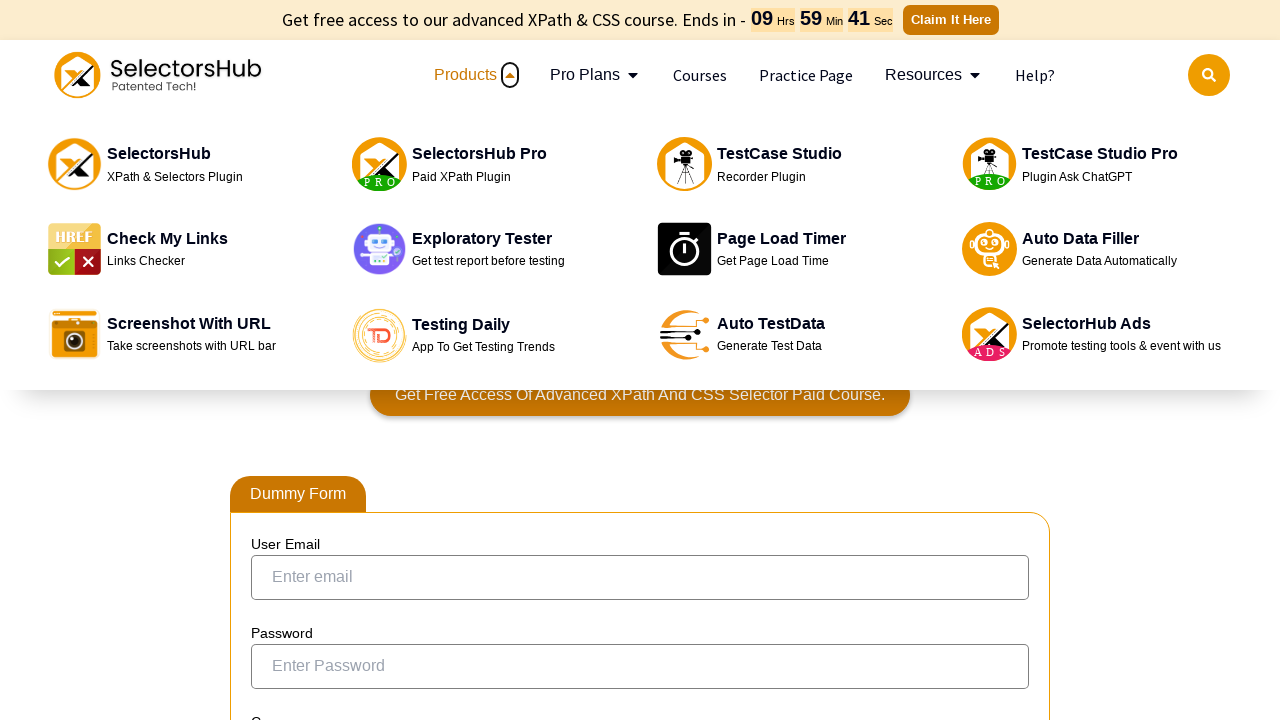

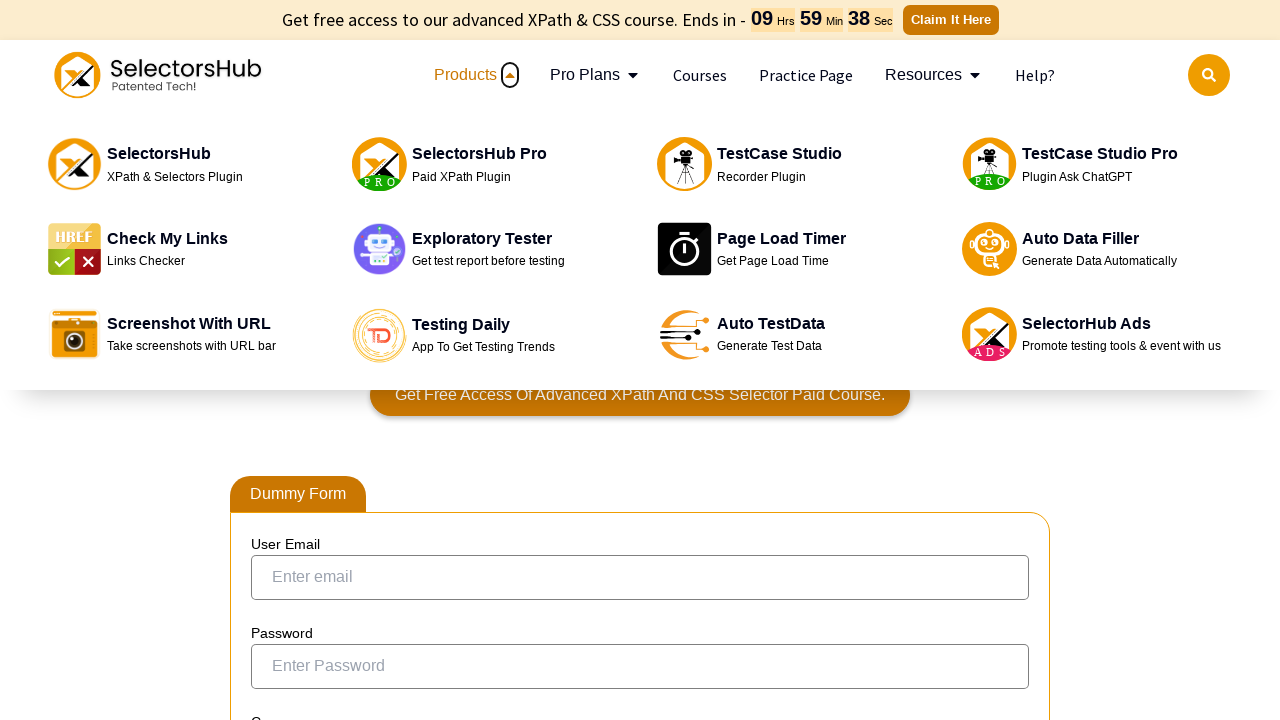